Tests navigation to the Elements section of the demo QA website

Starting URL: https://demoqa.com

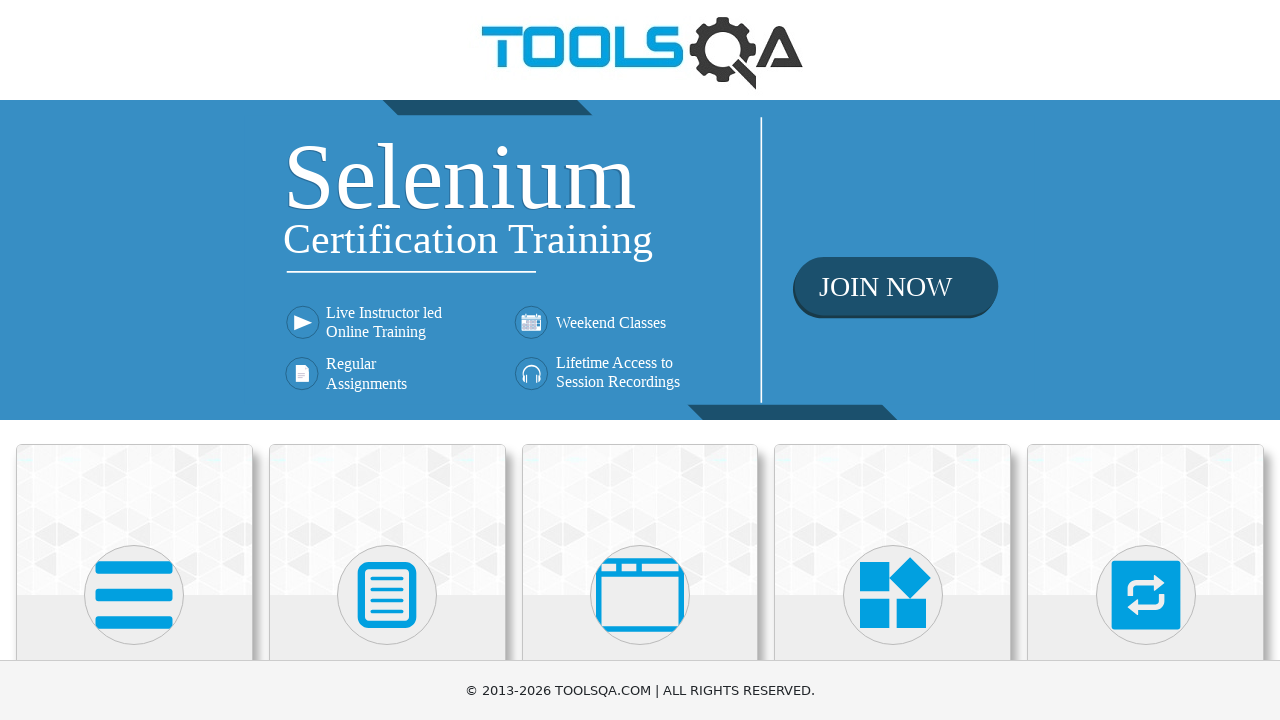

Navigated to https://demoqa.com homepage
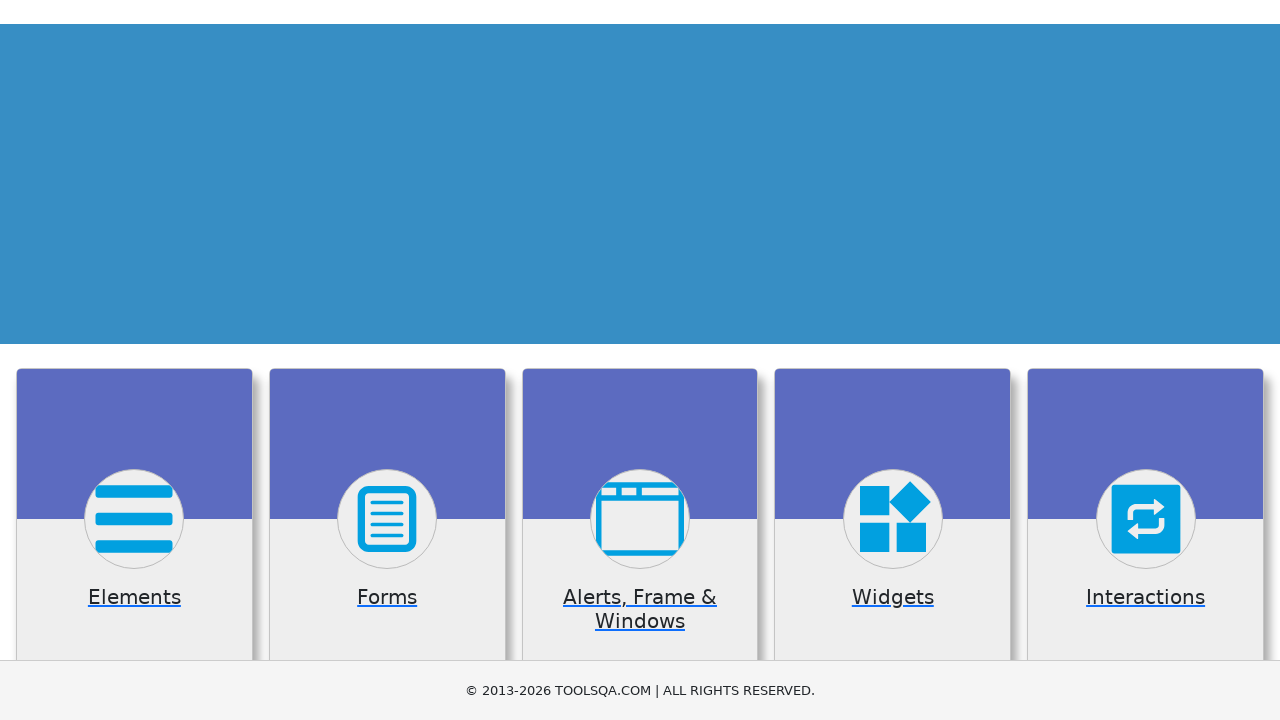

Clicked on Elements section at (134, 360) on internal:text="Elements"i
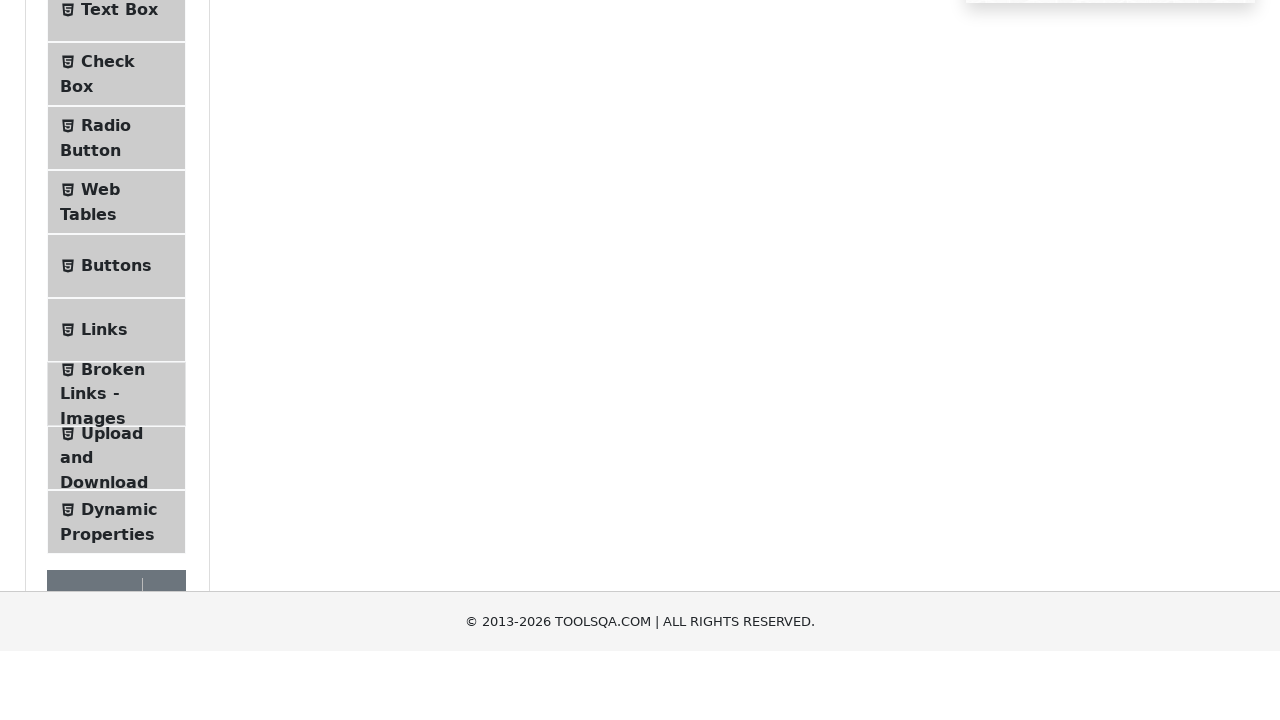

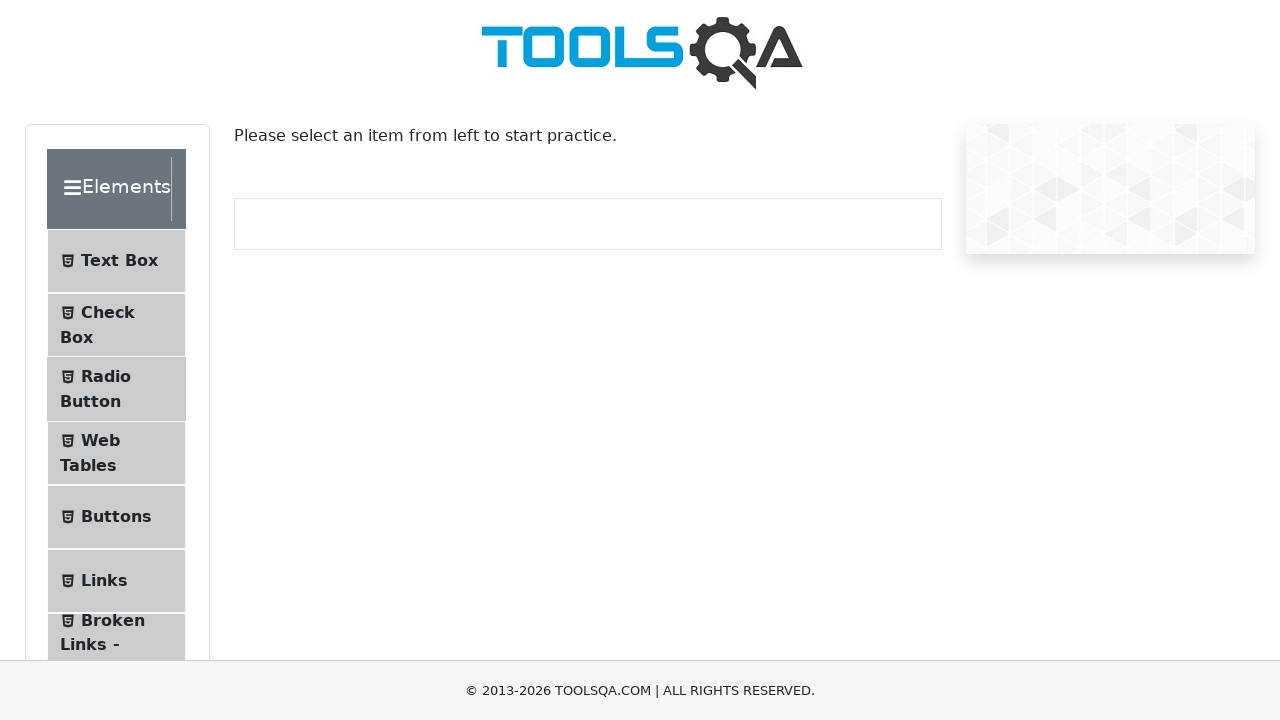